Tests navigation to the status codes page and verifies the 404 status code page.

Starting URL: https://the-internet.herokuapp.com/

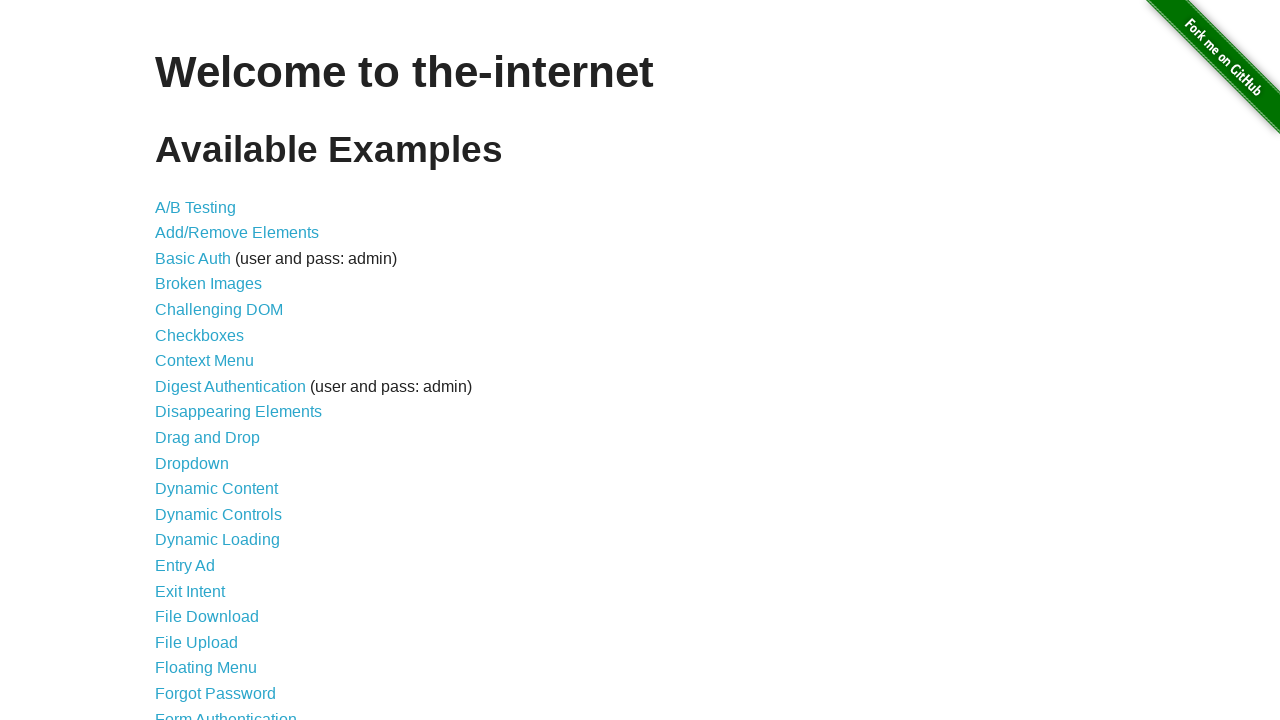

Clicked on the status codes link at (203, 600) on xpath=//a[@href='/status_codes']
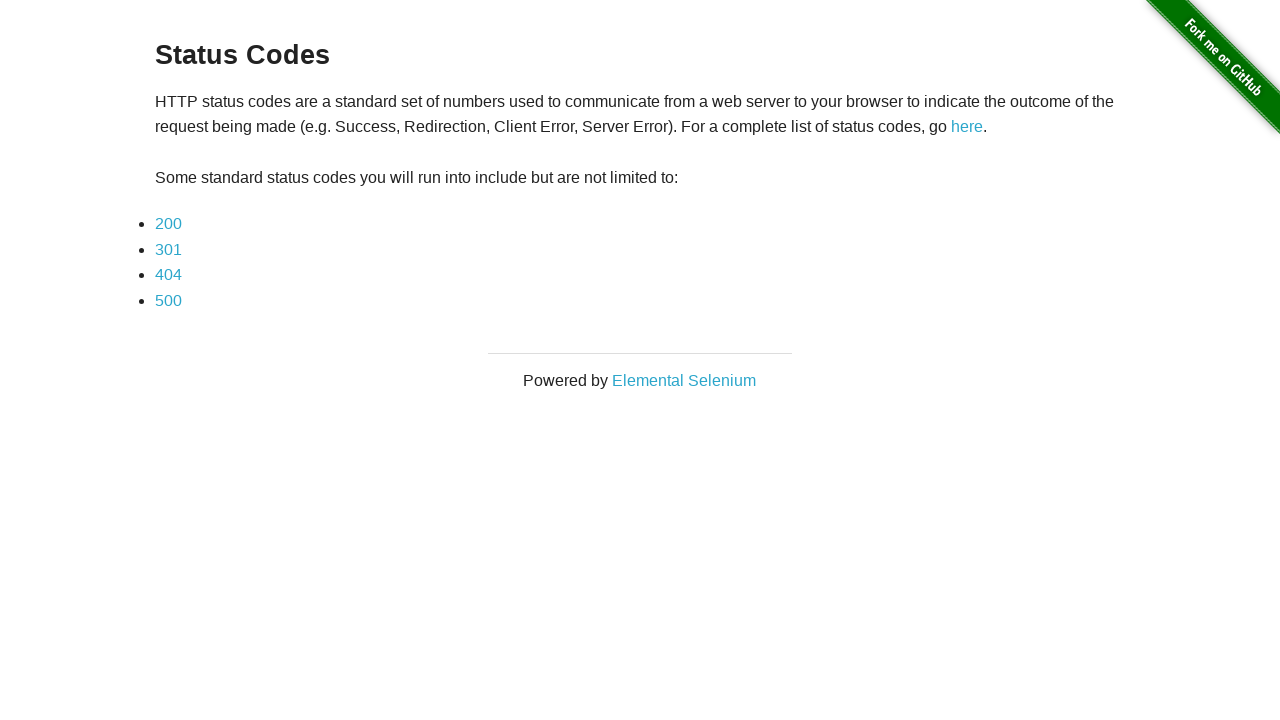

Status codes page loaded and 404 link is visible
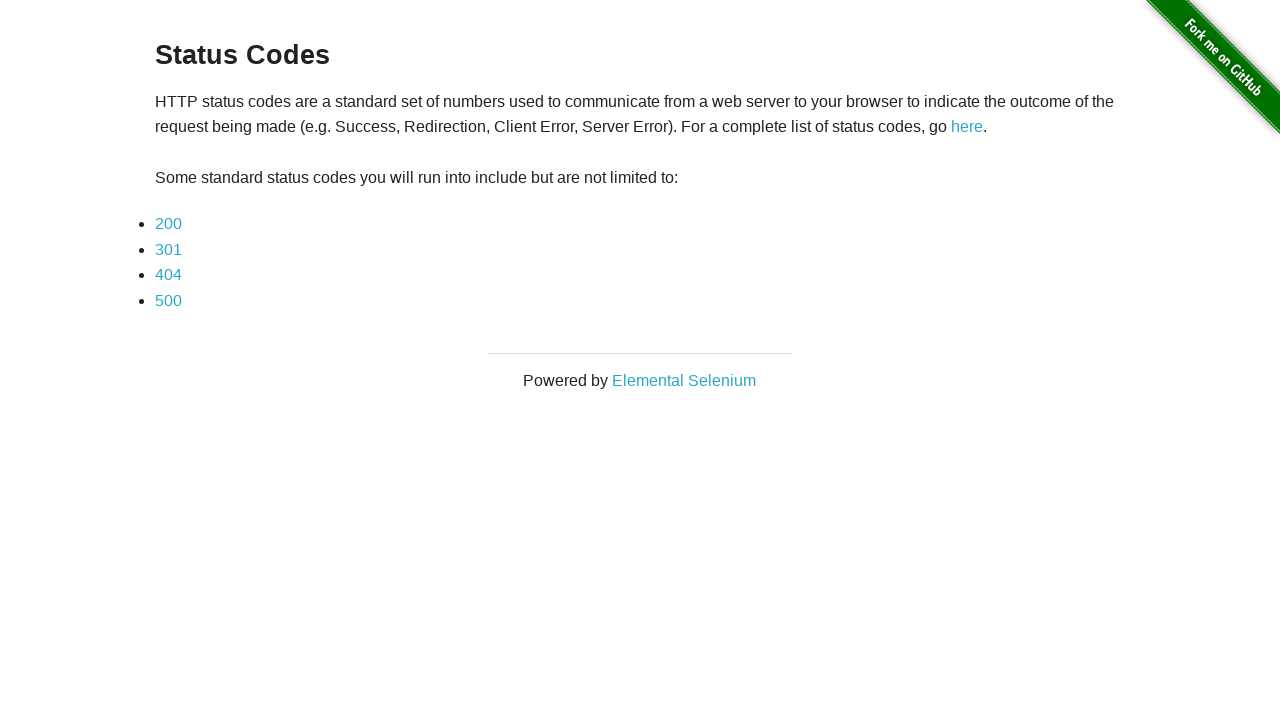

Clicked on the 404 status code link at (168, 275) on xpath=//a[text()='404']
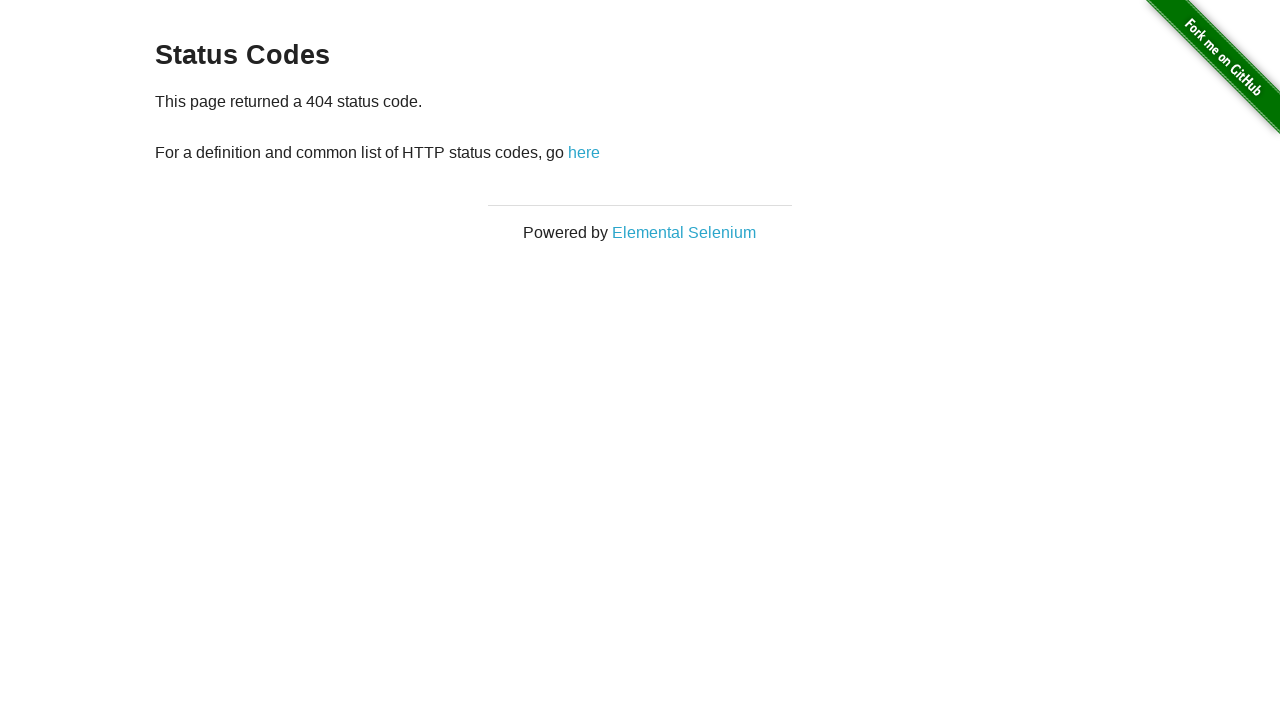

404 status code page loaded successfully
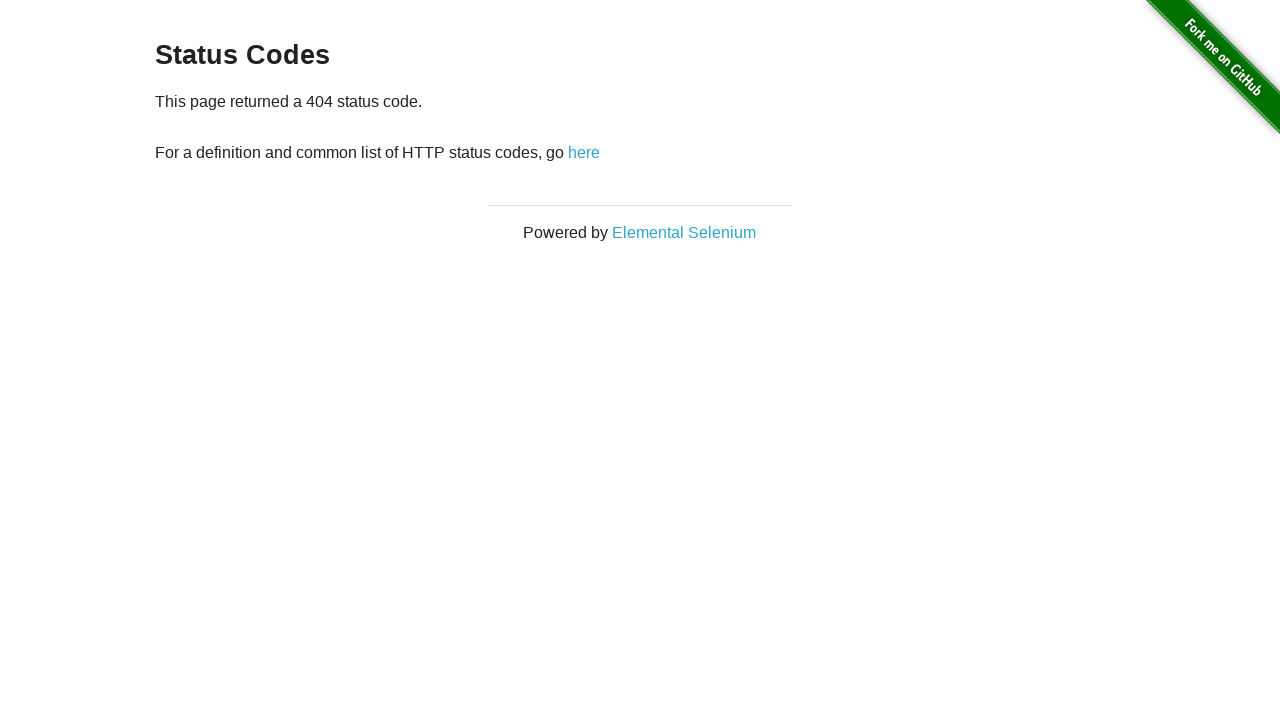

Navigated back to status codes page
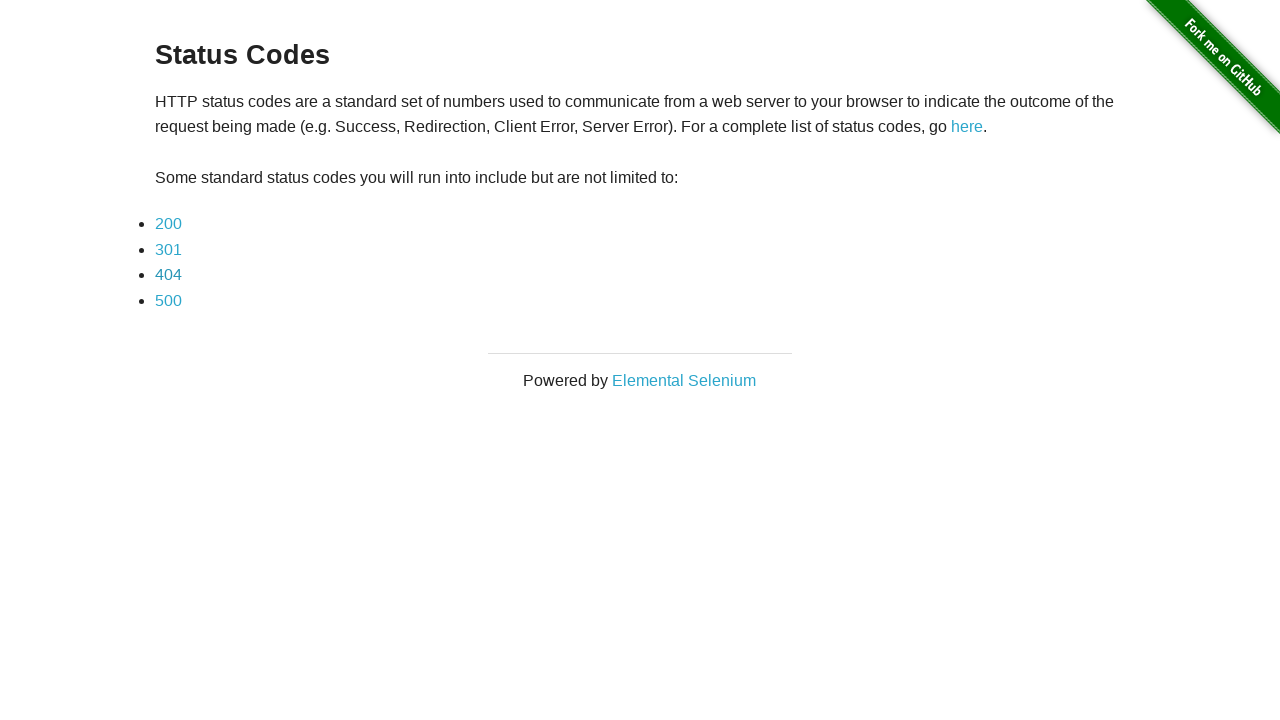

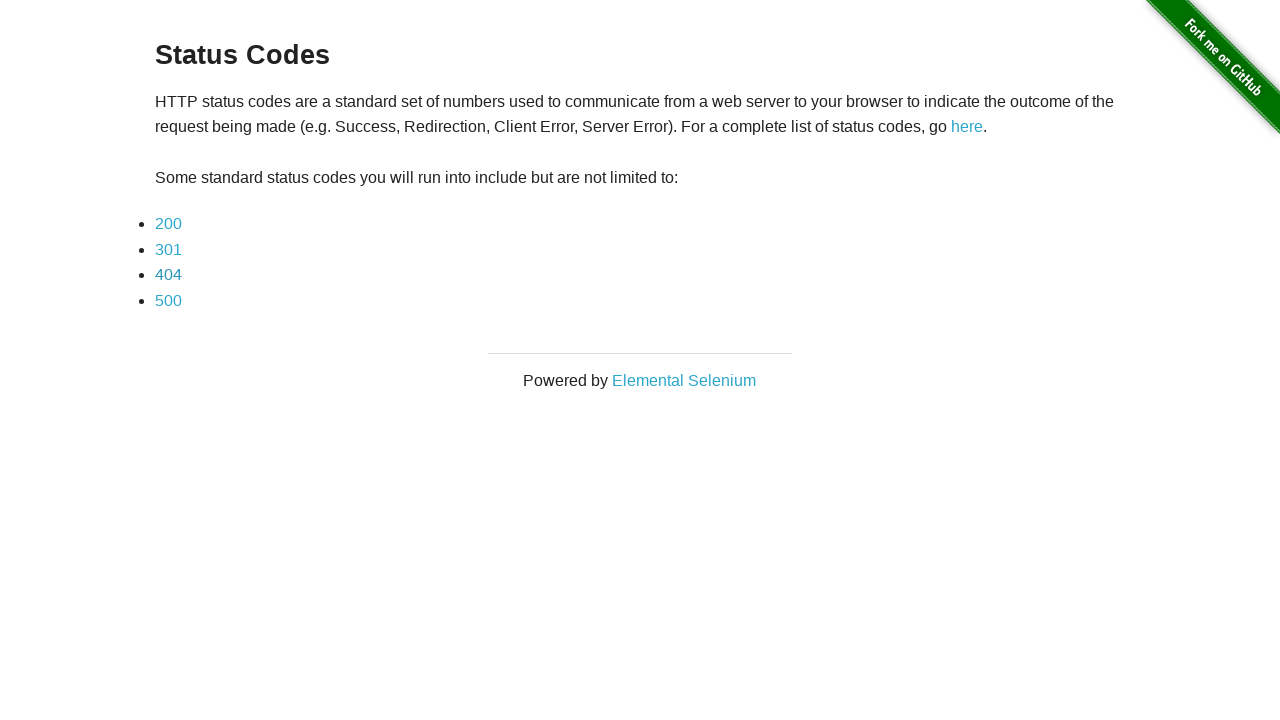